Tests keyboard key press functionality by sending space and tab keys to elements and verifying the displayed result text shows the correct key was pressed.

Starting URL: http://the-internet.herokuapp.com/key_presses

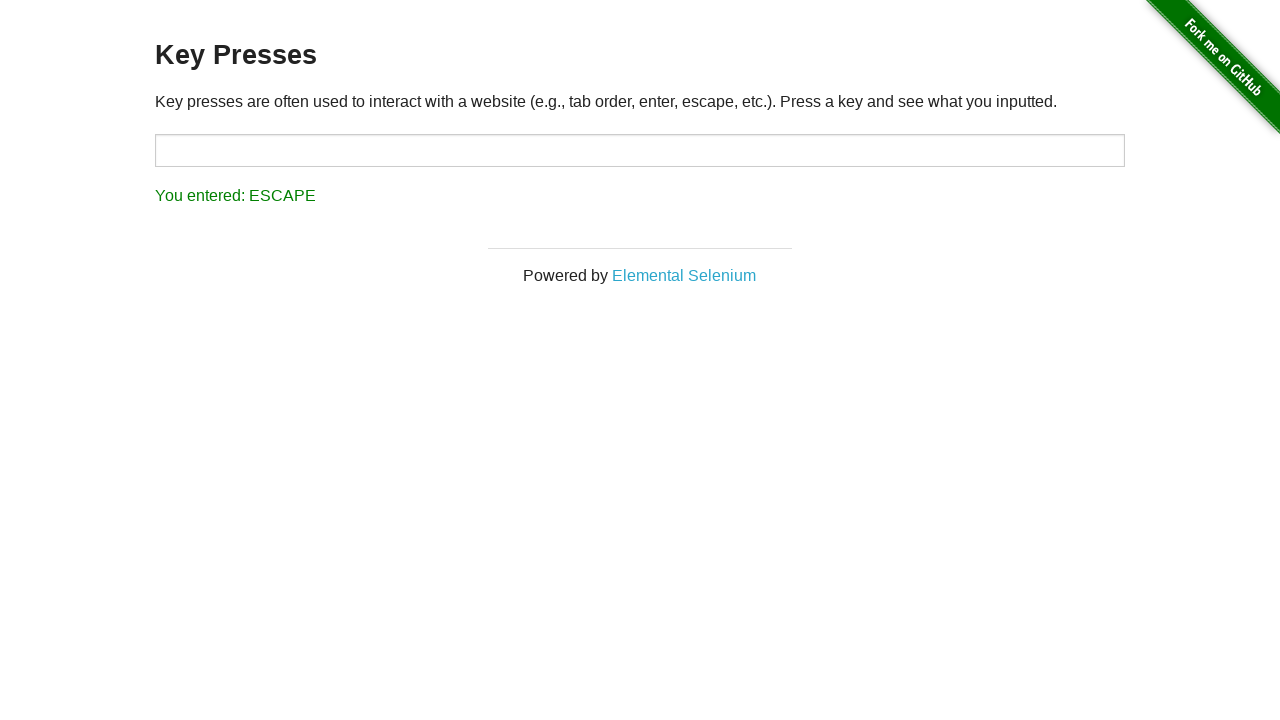

Pressed Space key on target element on #target
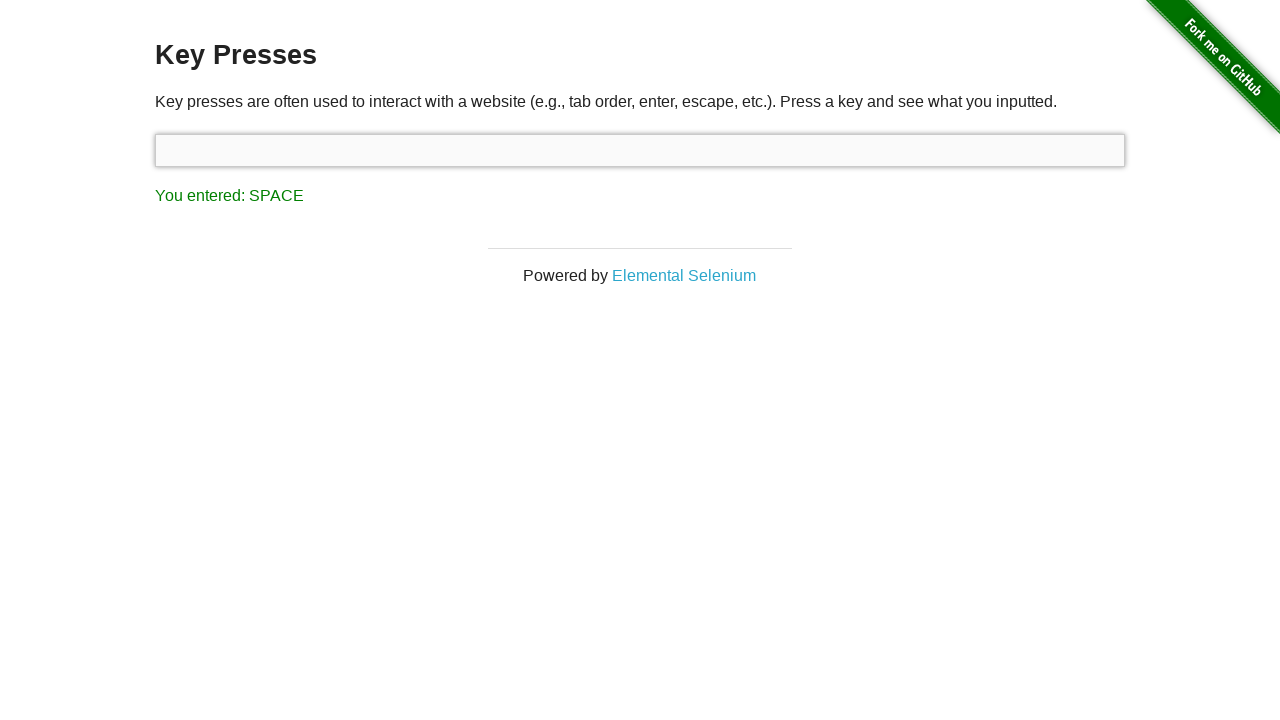

Result element loaded after Space key press
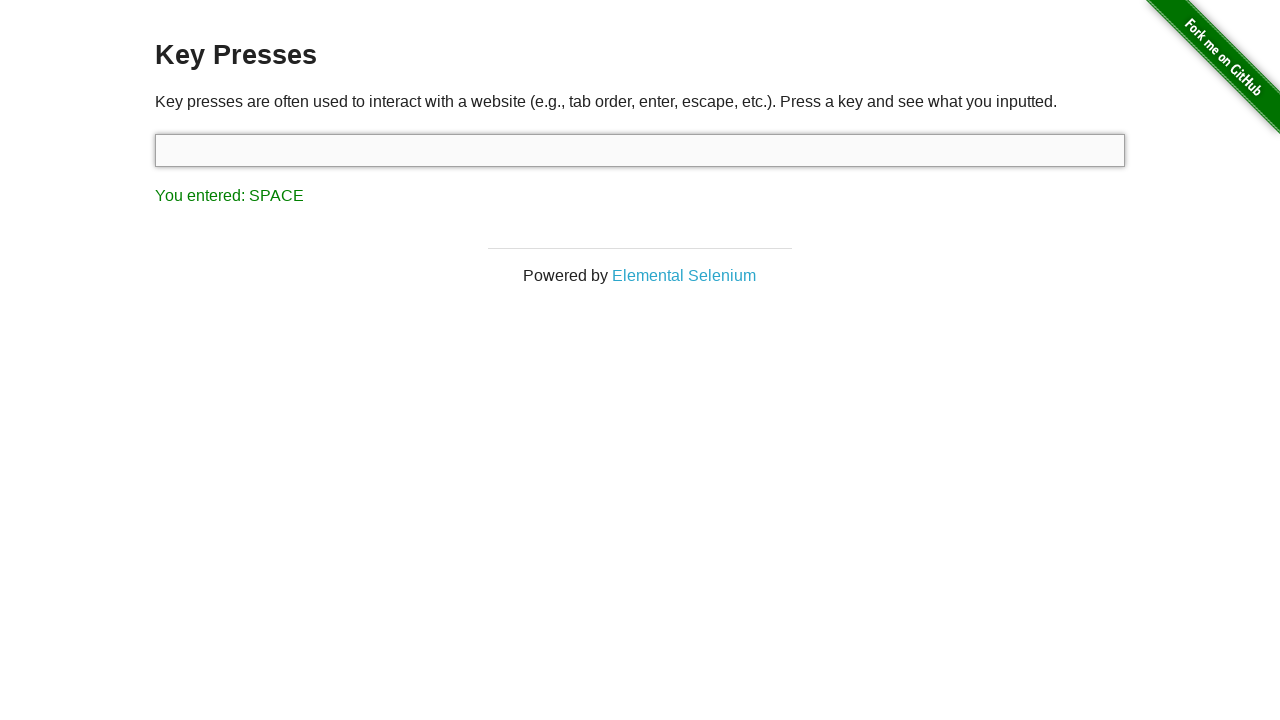

Retrieved result text content
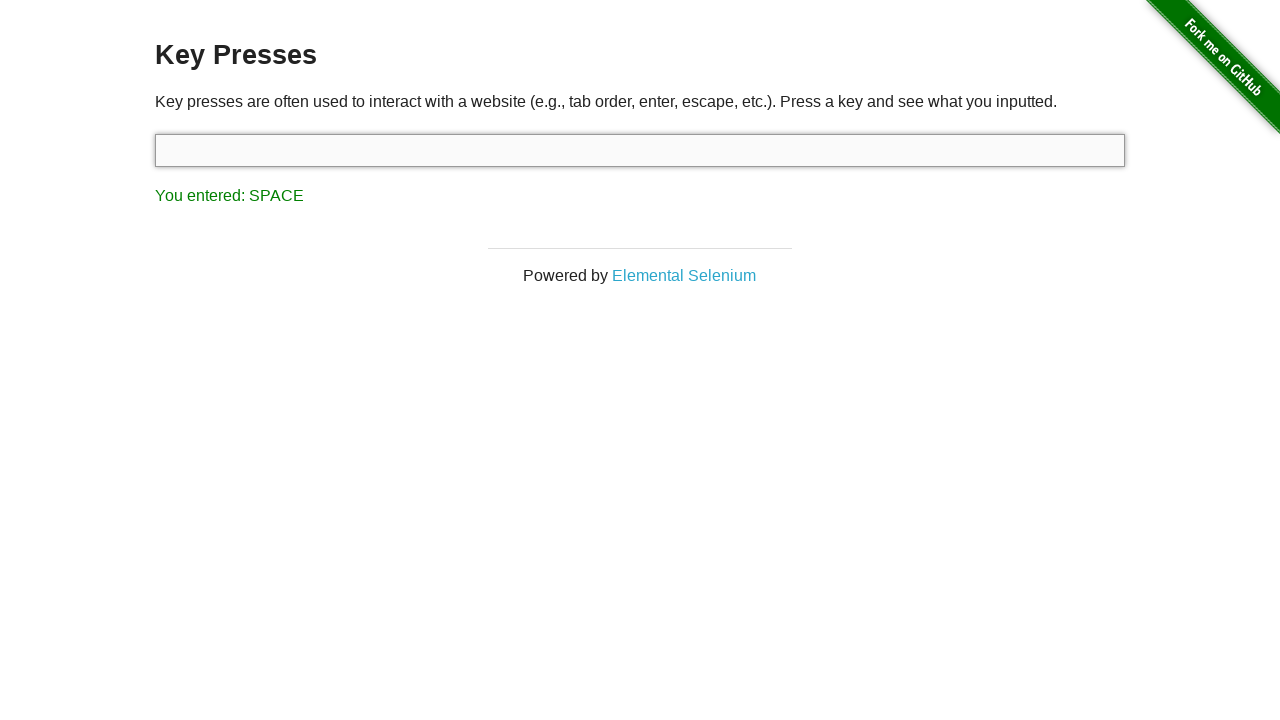

Verified result text shows 'You entered: SPACE'
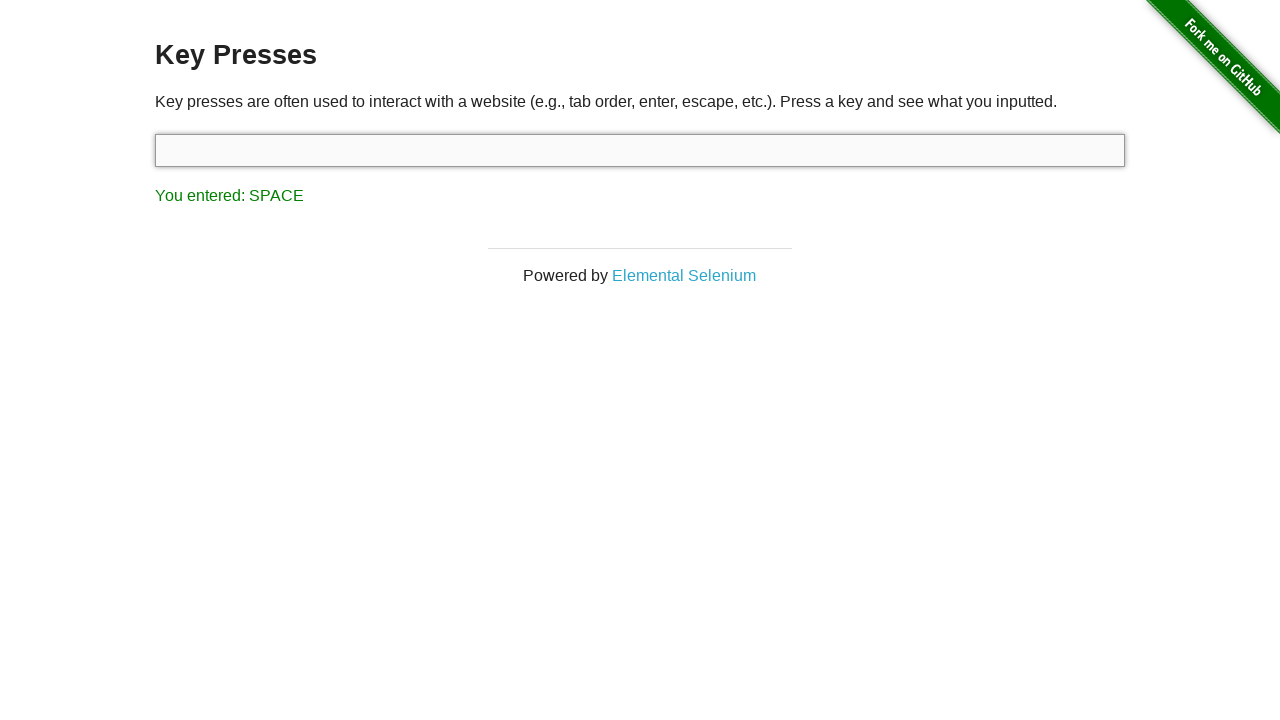

Pressed Tab key via keyboard
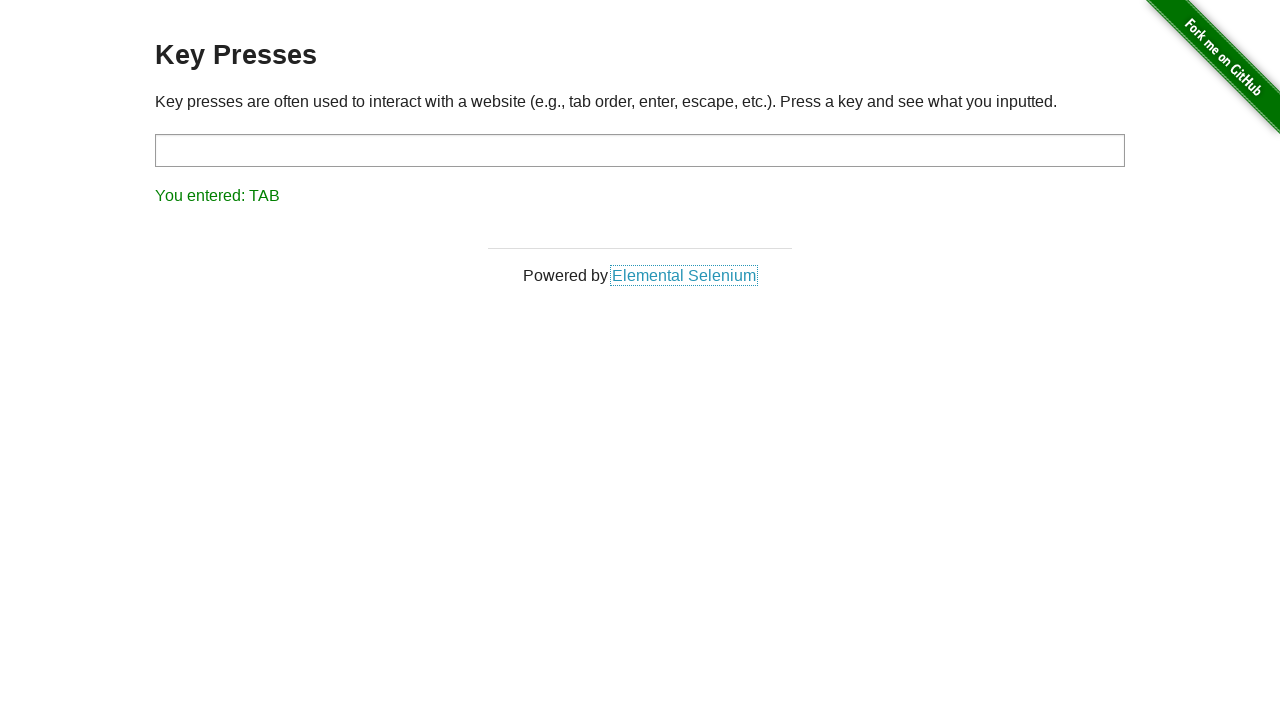

Retrieved result text content after Tab key press
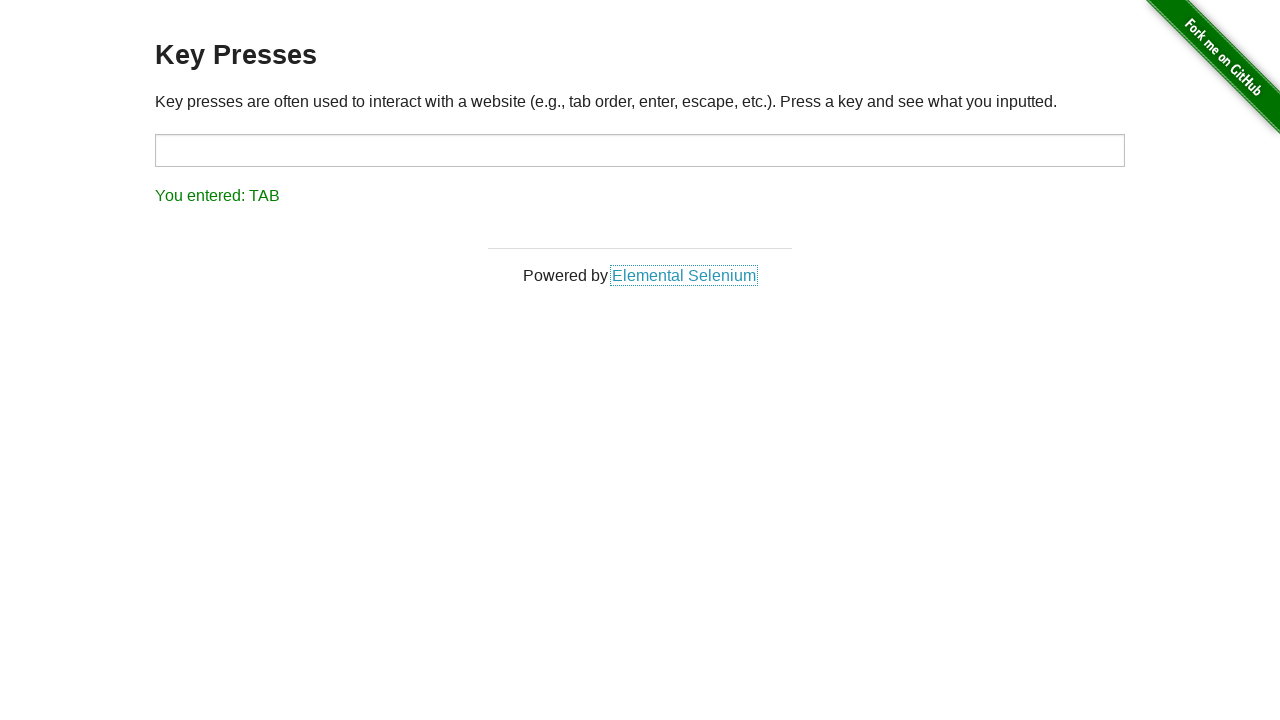

Verified result text shows 'You entered: TAB'
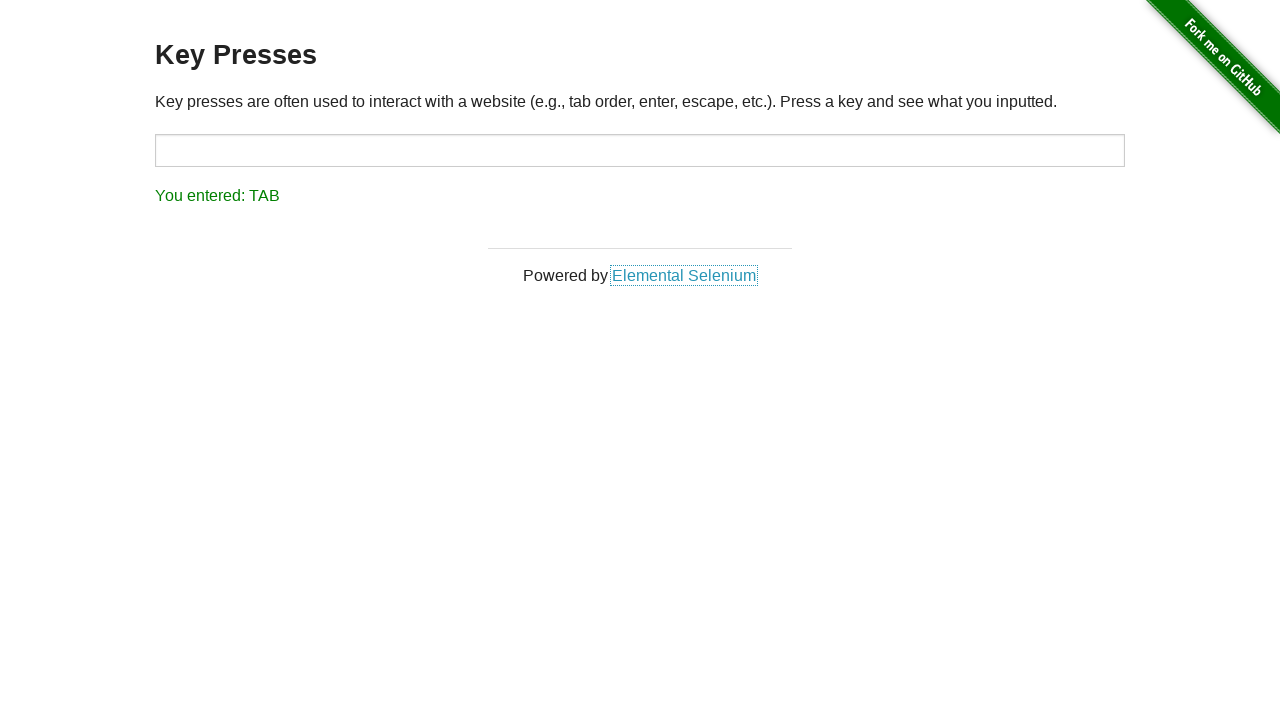

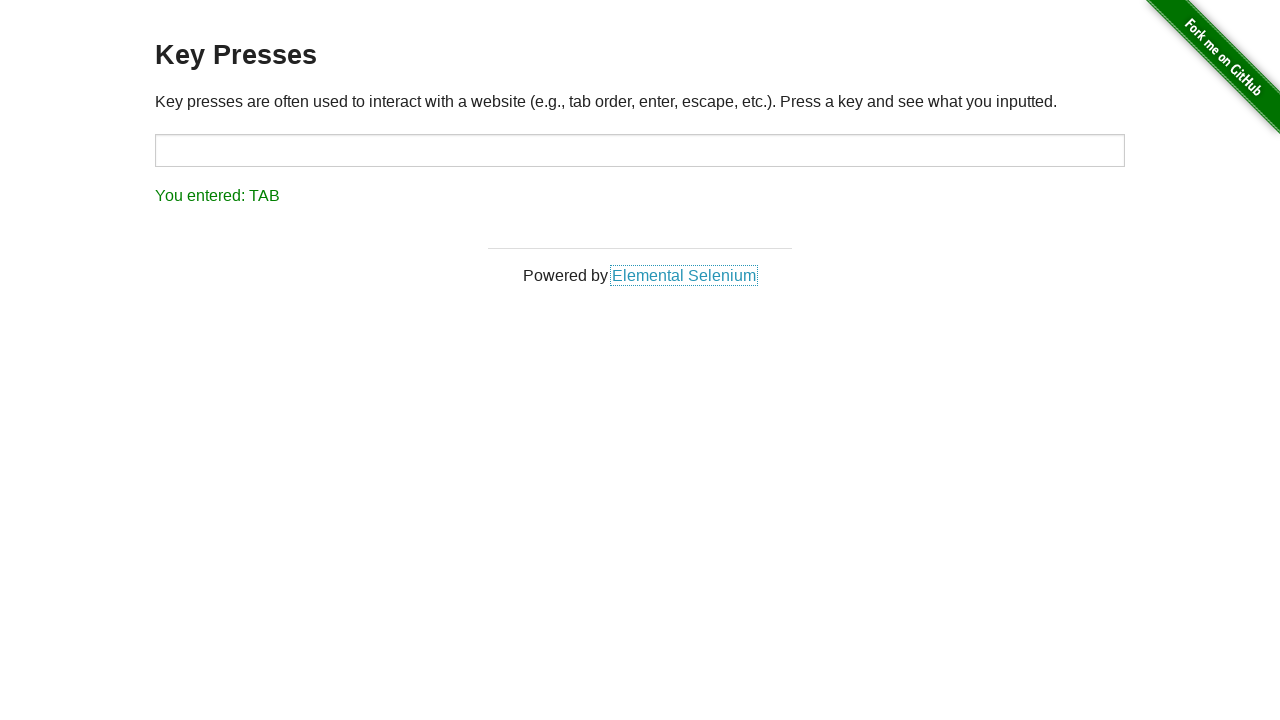